Tests a registration form by filling required fields (first name, last name, email) and verifying the success message after submission.

Starting URL: https://suninjuly.github.io/registration1.html

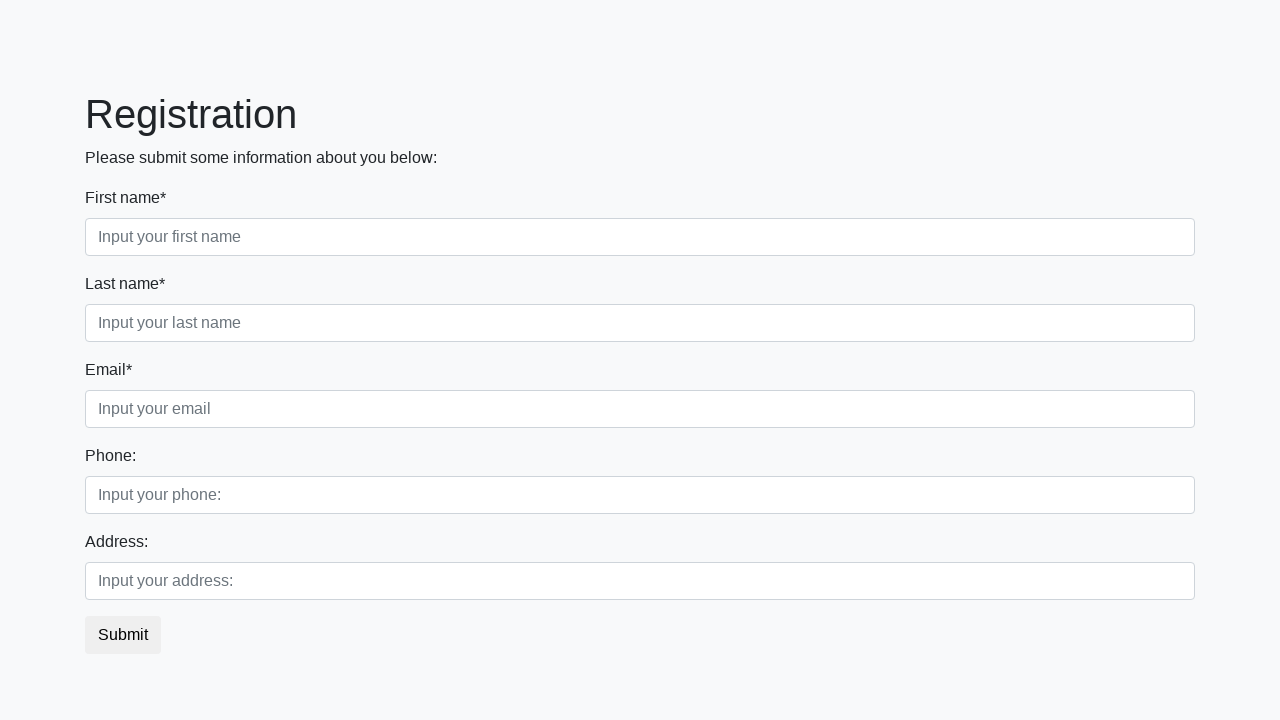

Navigated to registration form page
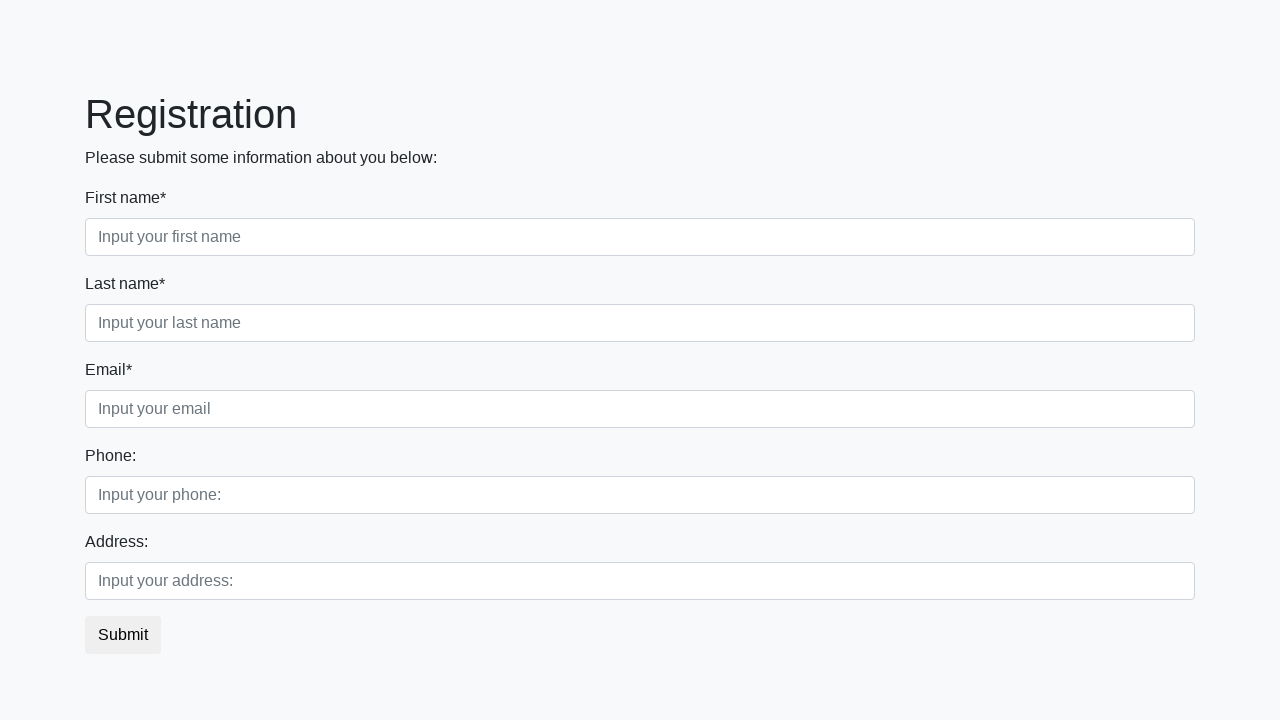

Filled first name field with 'Ivan' on input[required][placeholder="Input your first name"]
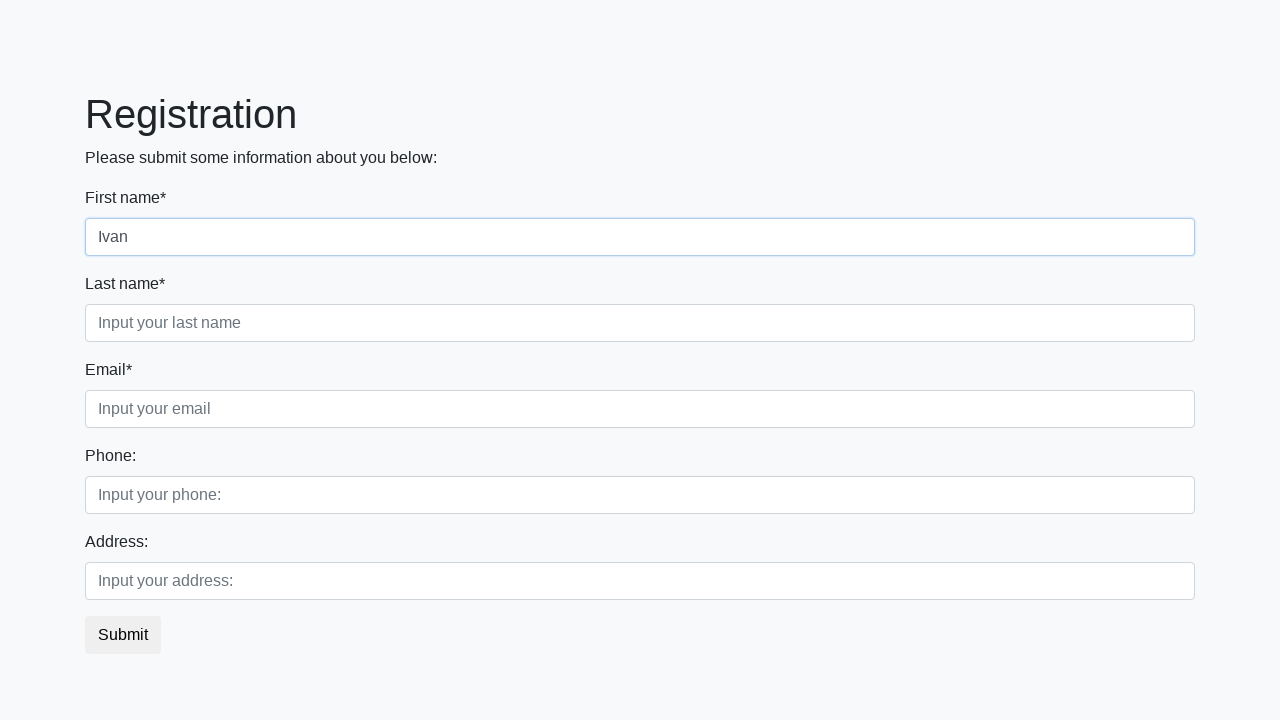

Filled last name field with 'Petrov' on input[required][placeholder="Input your last name"]
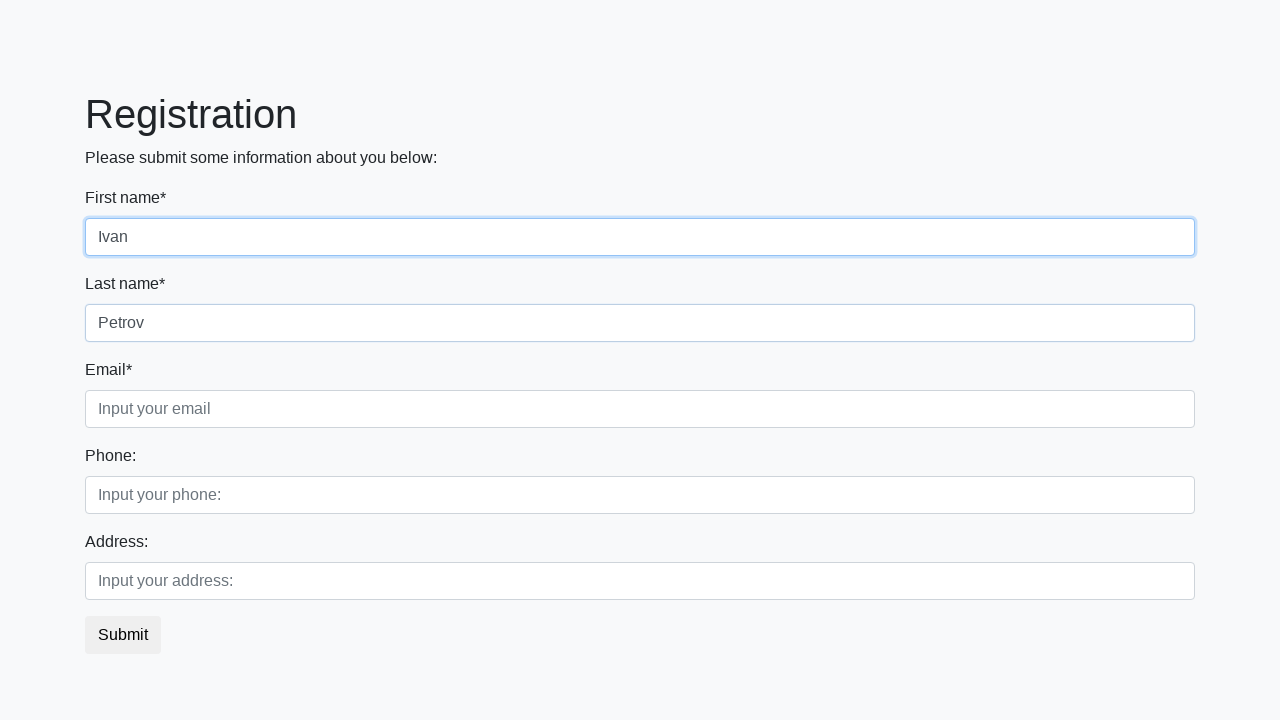

Filled email field with 'ivanpetrov@testmail.com' on input[required][placeholder="Input your email"]
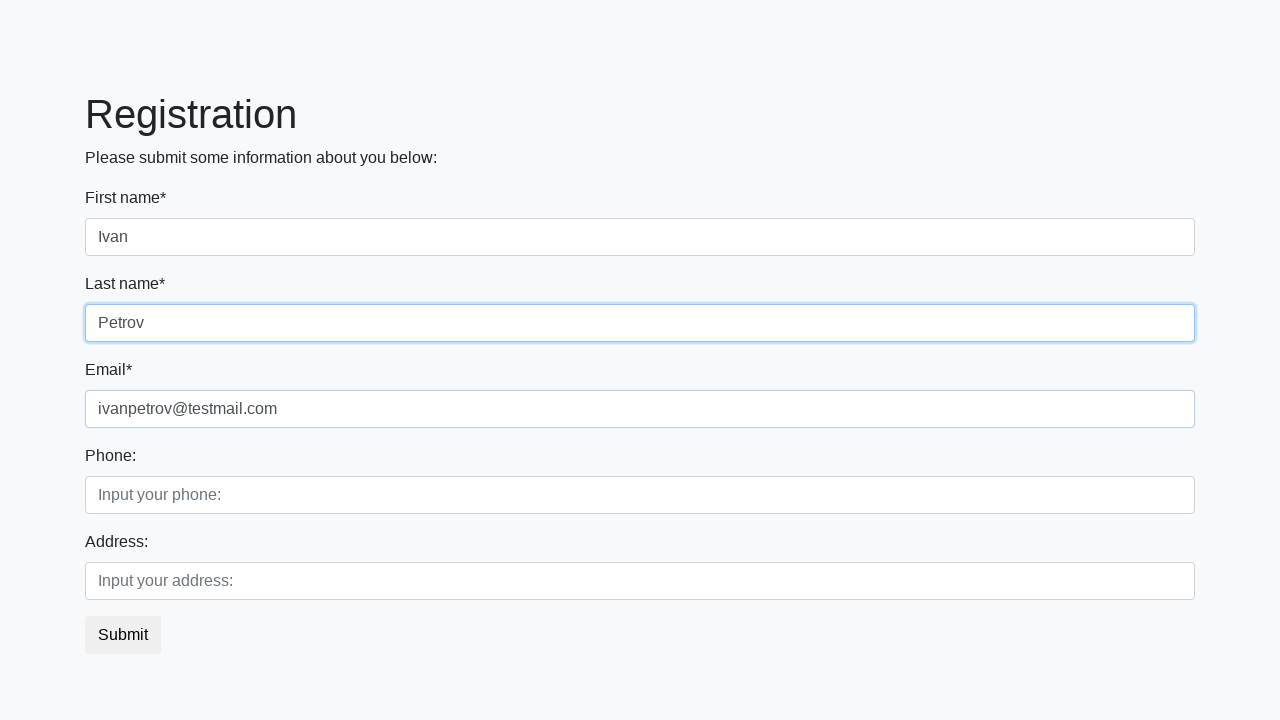

Clicked submit button to register at (123, 635) on button.btn
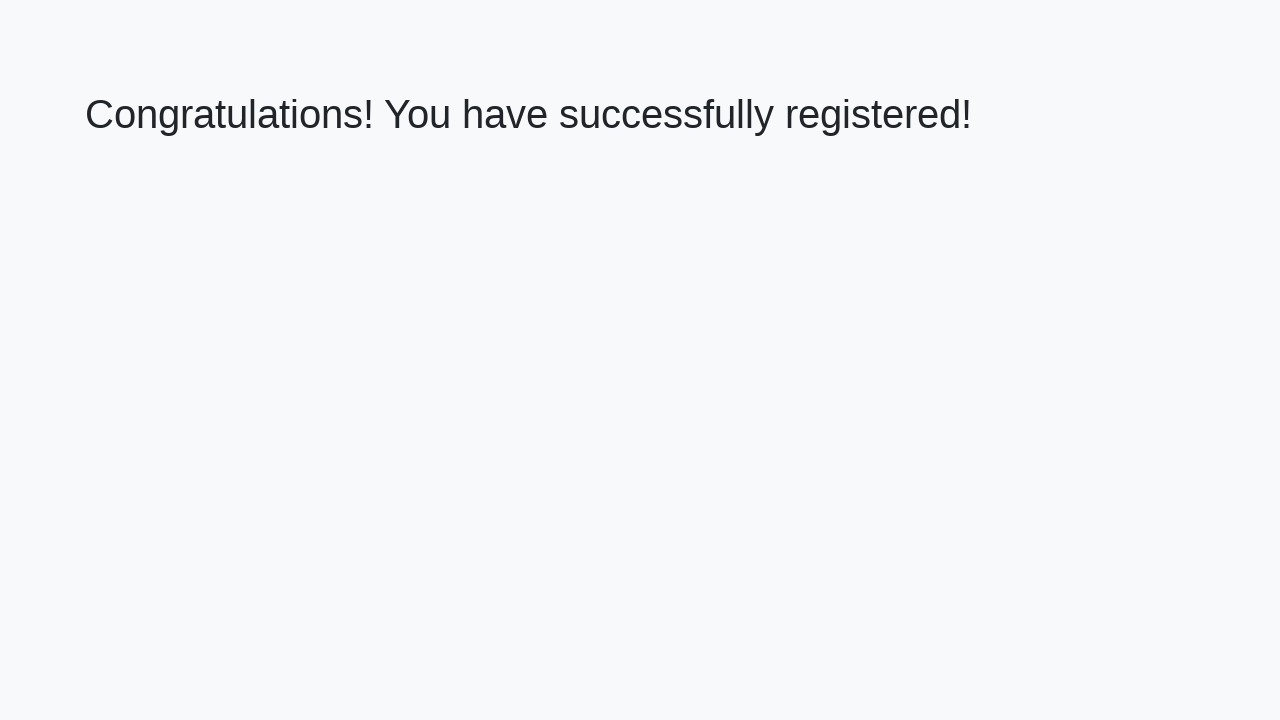

Success message heading loaded
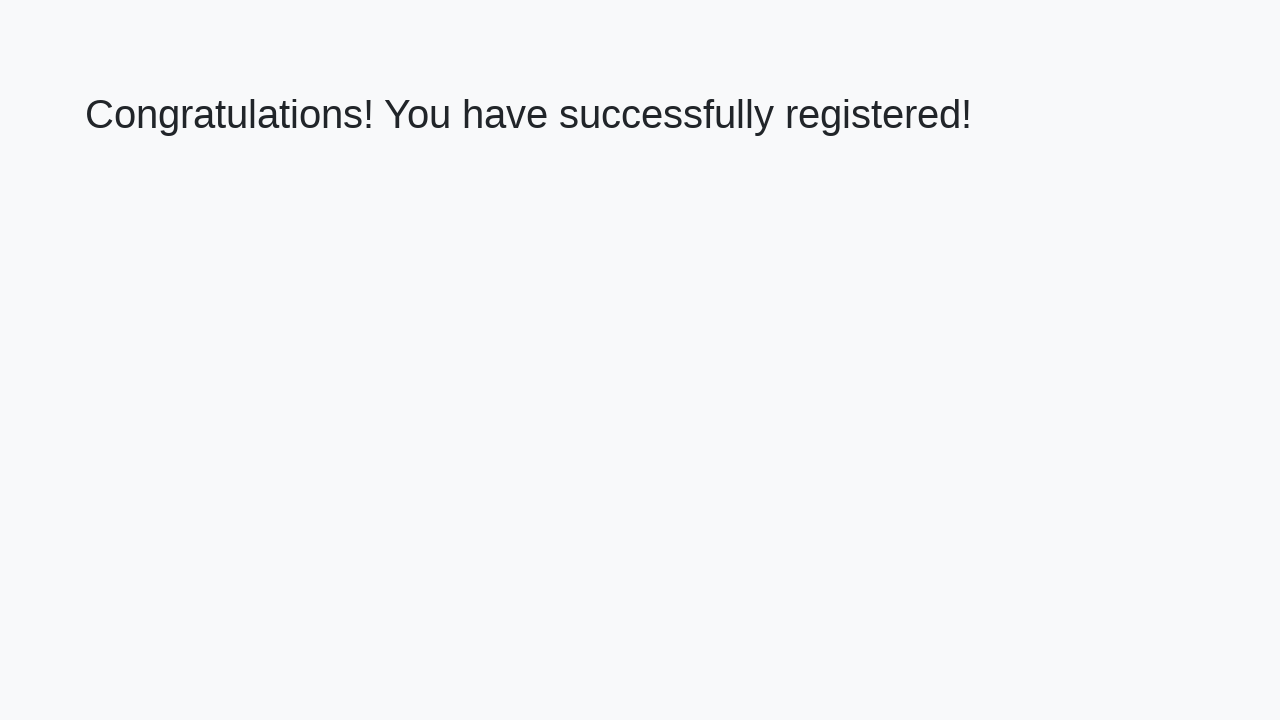

Retrieved success message: 'Congratulations! You have successfully registered!'
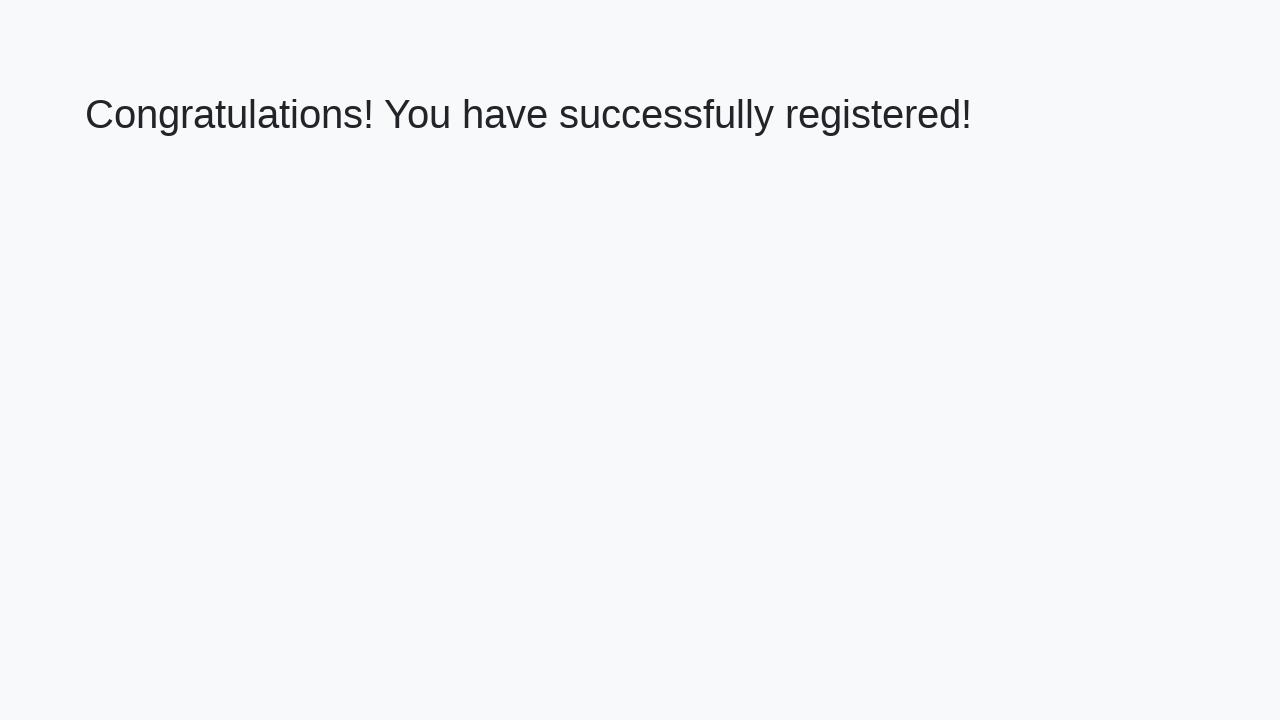

Verified success message matches expected text
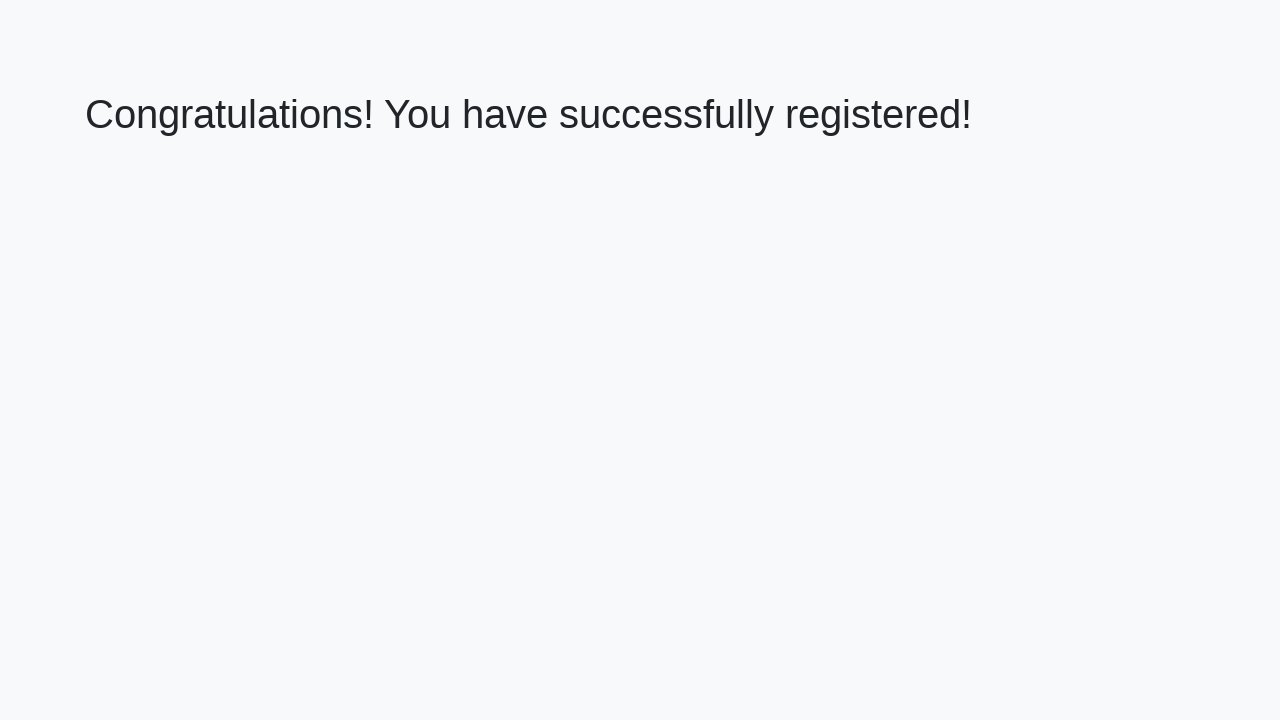

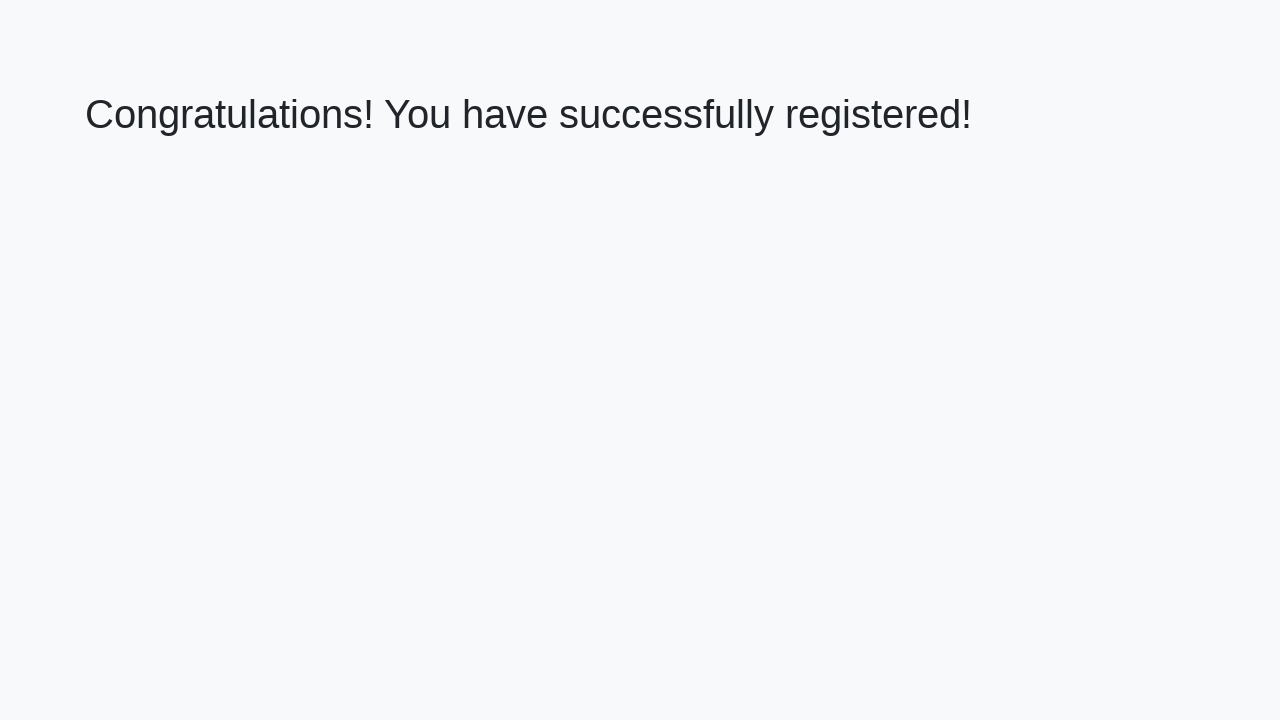